Verifies that a link starting with 'Privacy' is present on the page

Starting URL: https://demo.nopcommerce.com/desktops

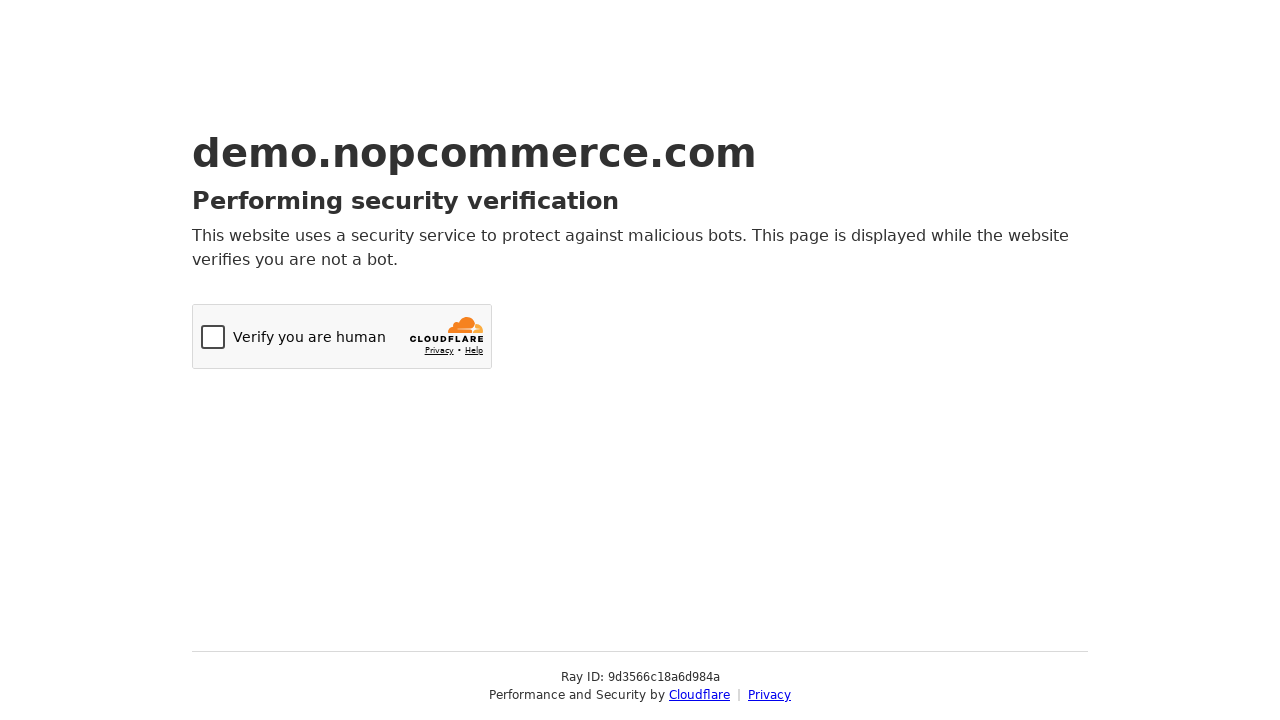

Navigated to https://demo.nopcommerce.com/desktops
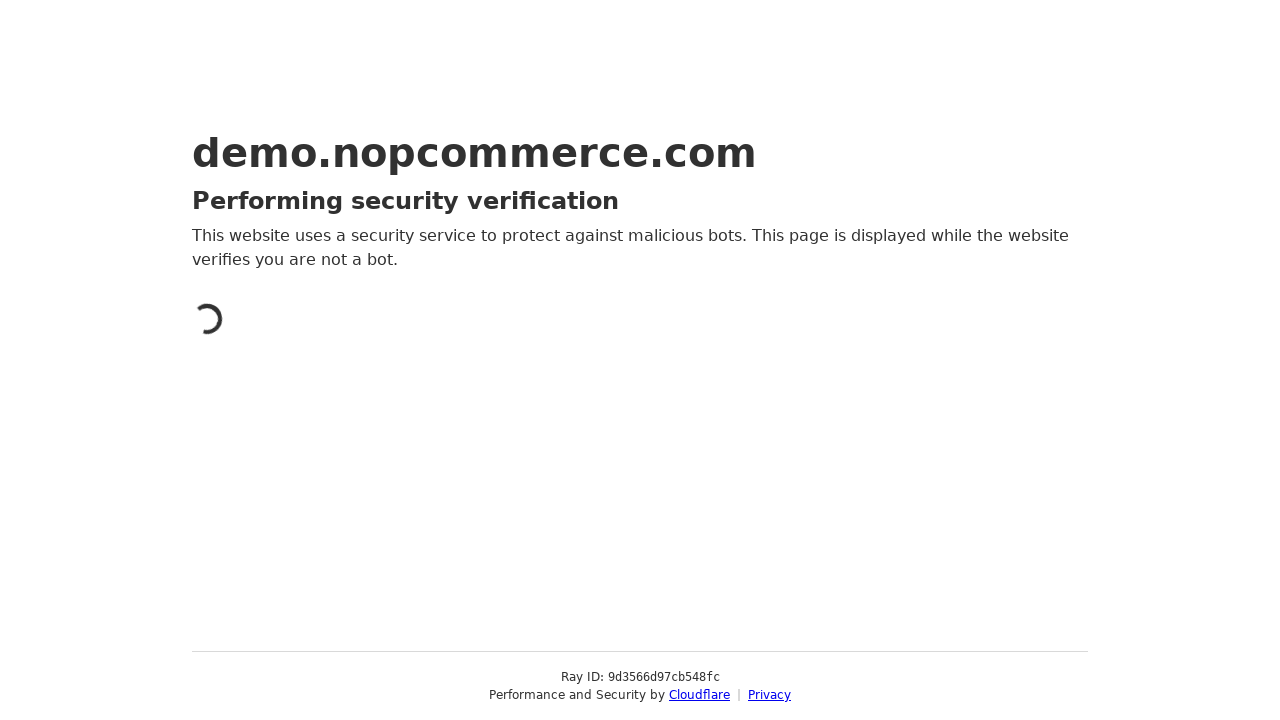

Verified that a link starting with 'Privacy' is present on the page
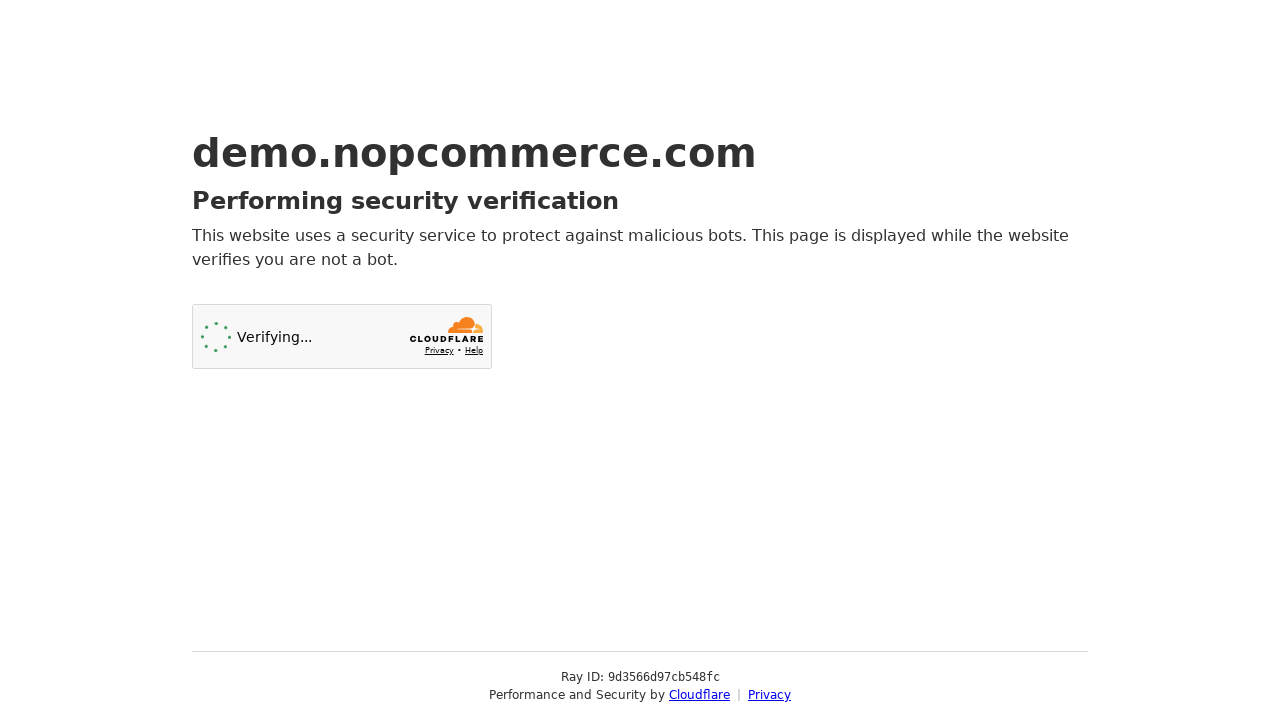

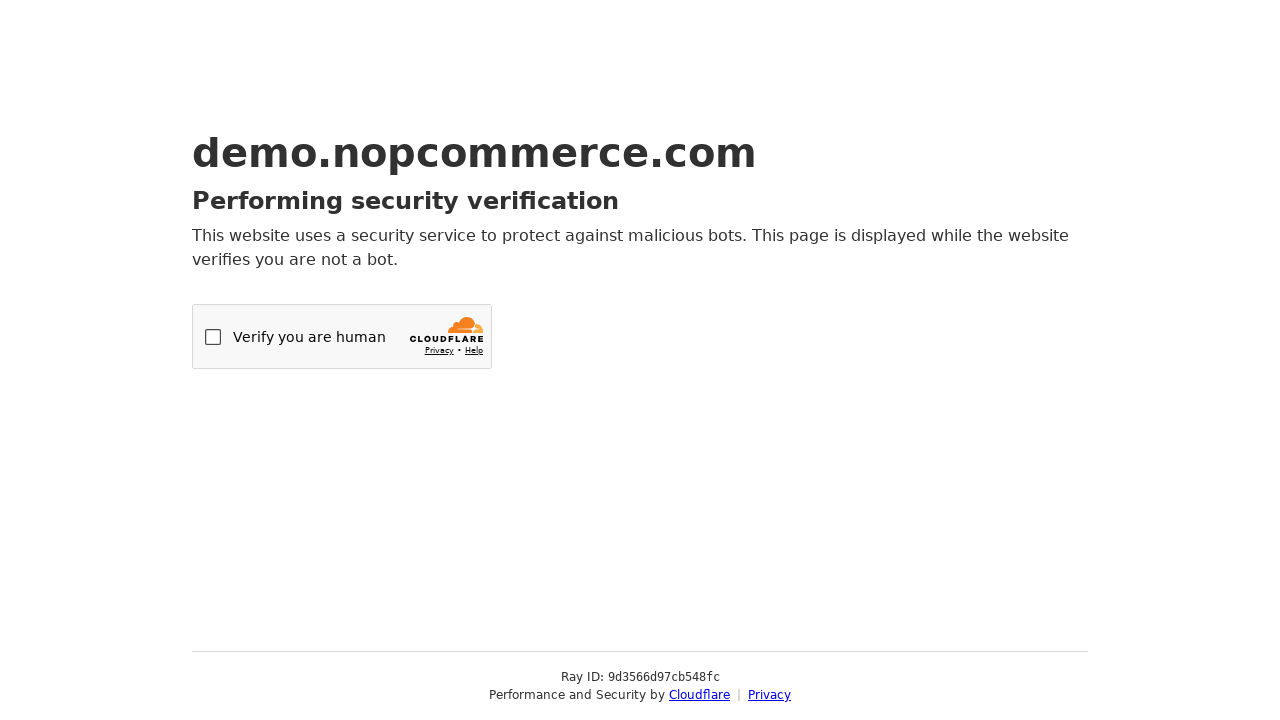